Tests filling out a practice automation form with personal details including first name, last name, email, gender selection, phone number, and subject fields

Starting URL: https://demoqa.com/automation-practice-form

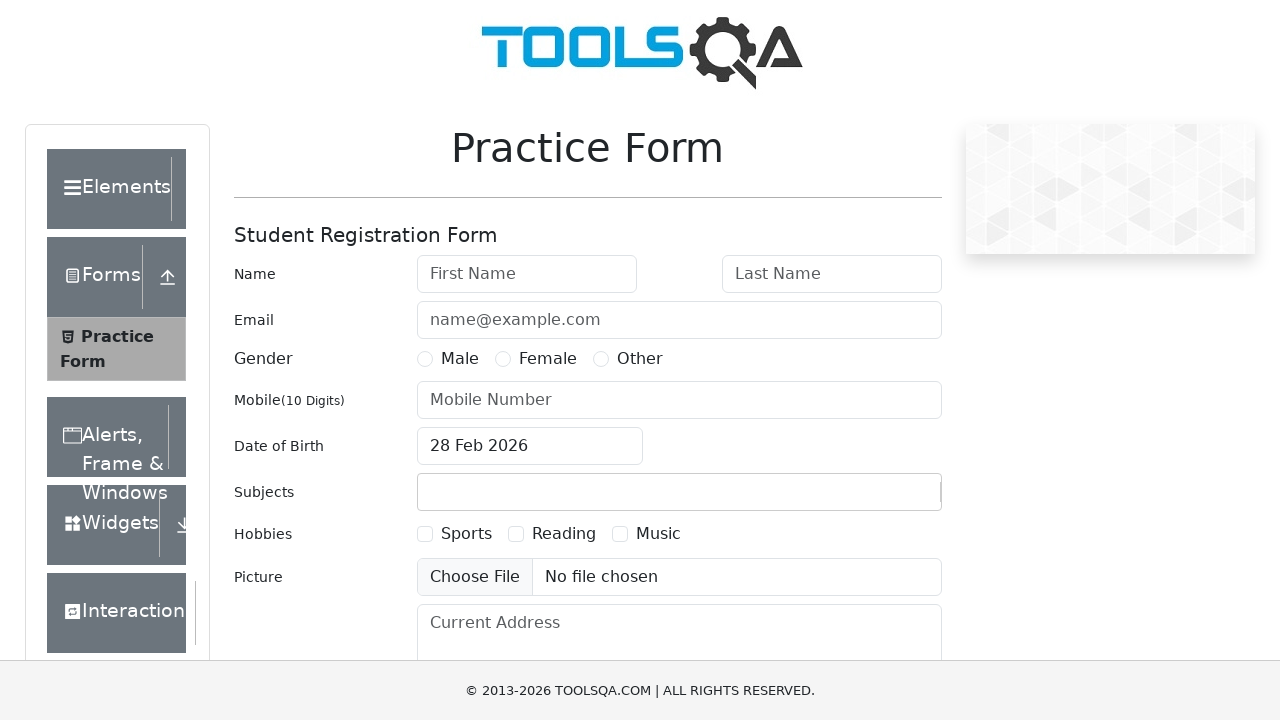

Clicked first name field at (527, 274) on #firstName
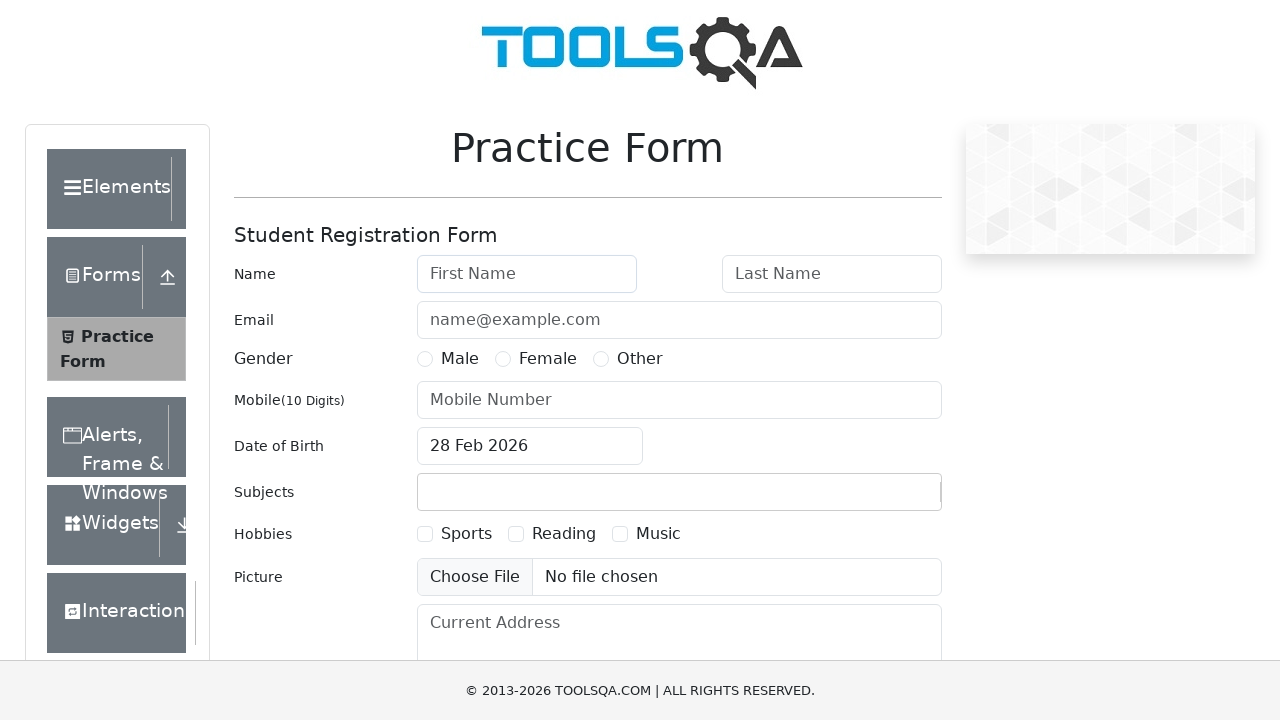

Filled first name field with 'Sena' on #firstName
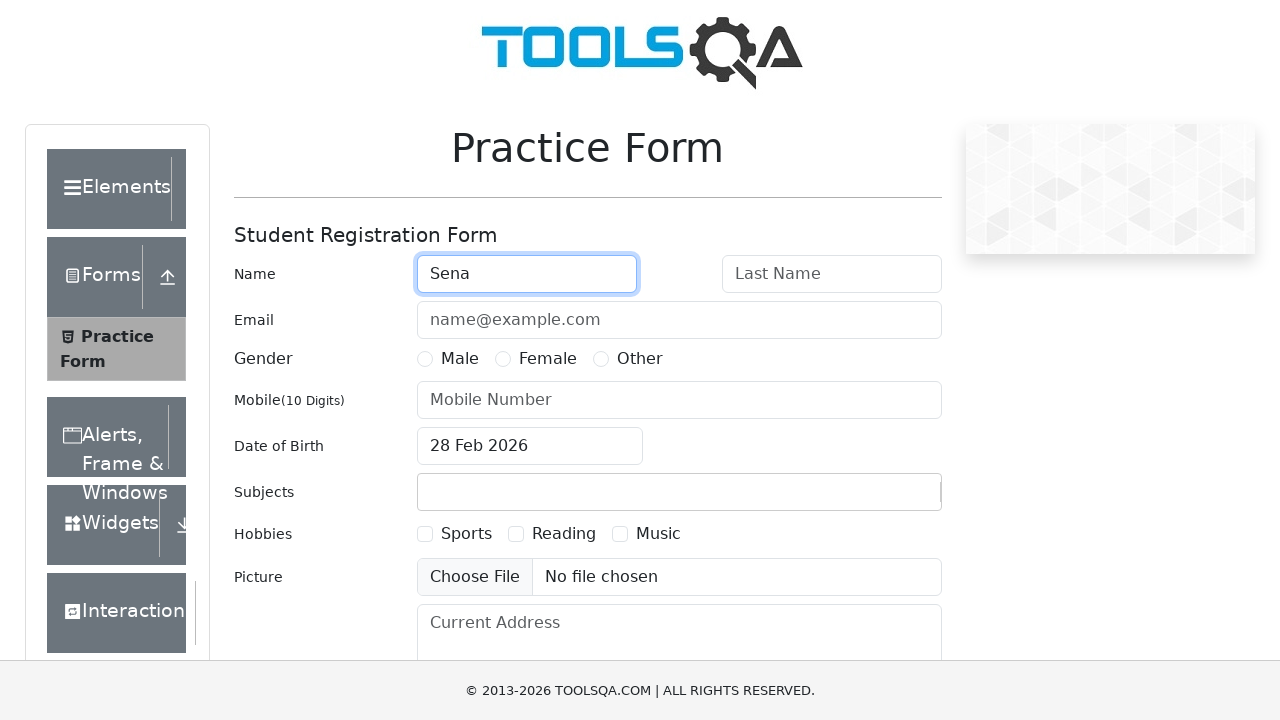

Clicked last name field at (832, 274) on #lastName
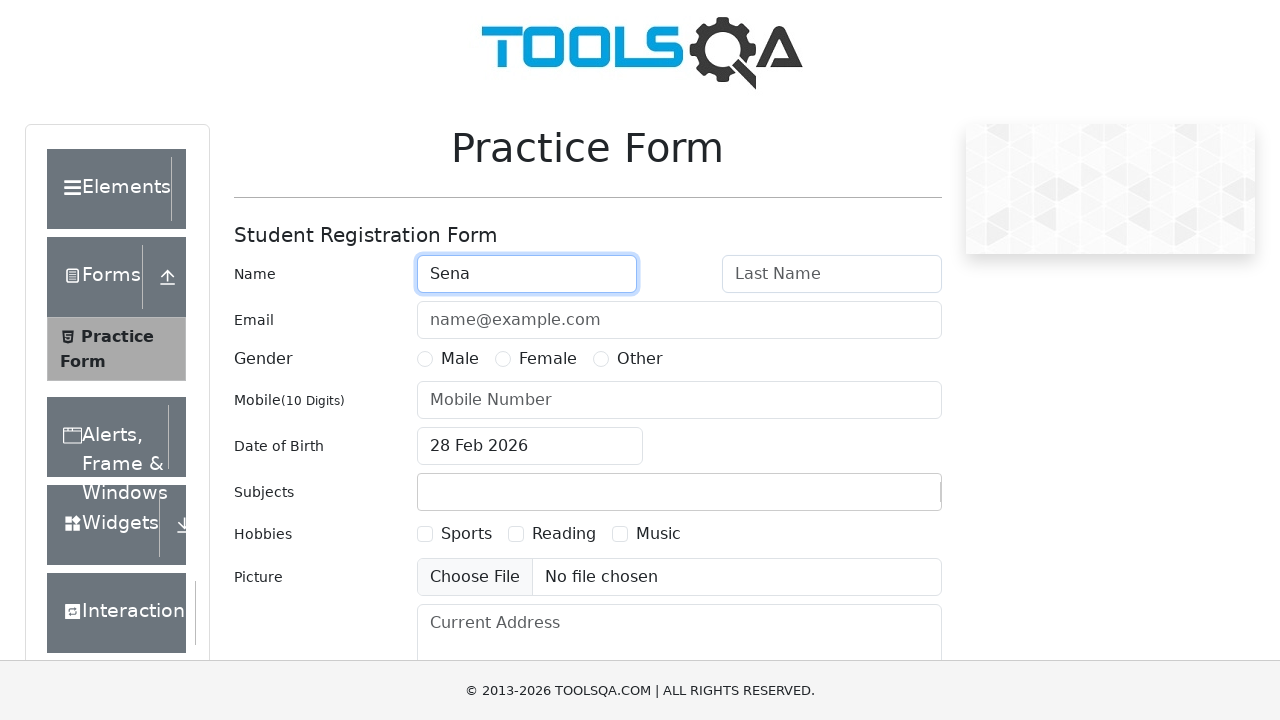

Filled last name field with 'SIMSIR' on #lastName
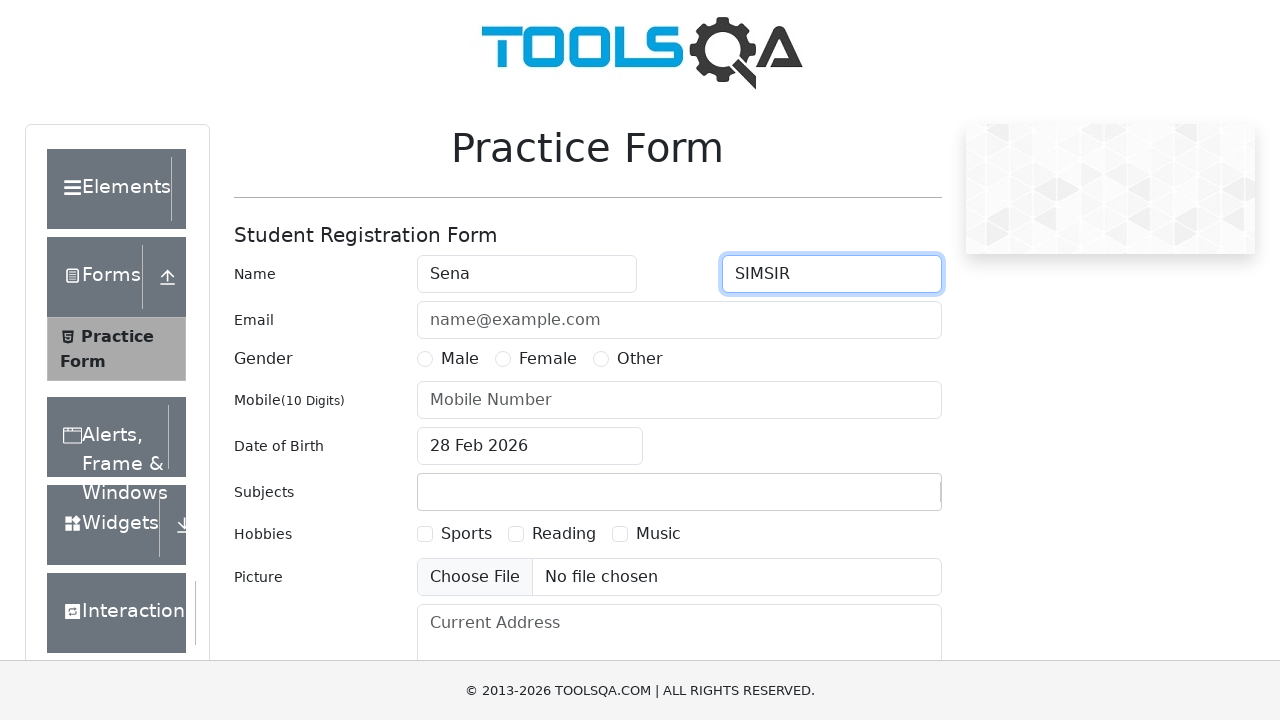

Clicked email field at (679, 320) on #userEmail
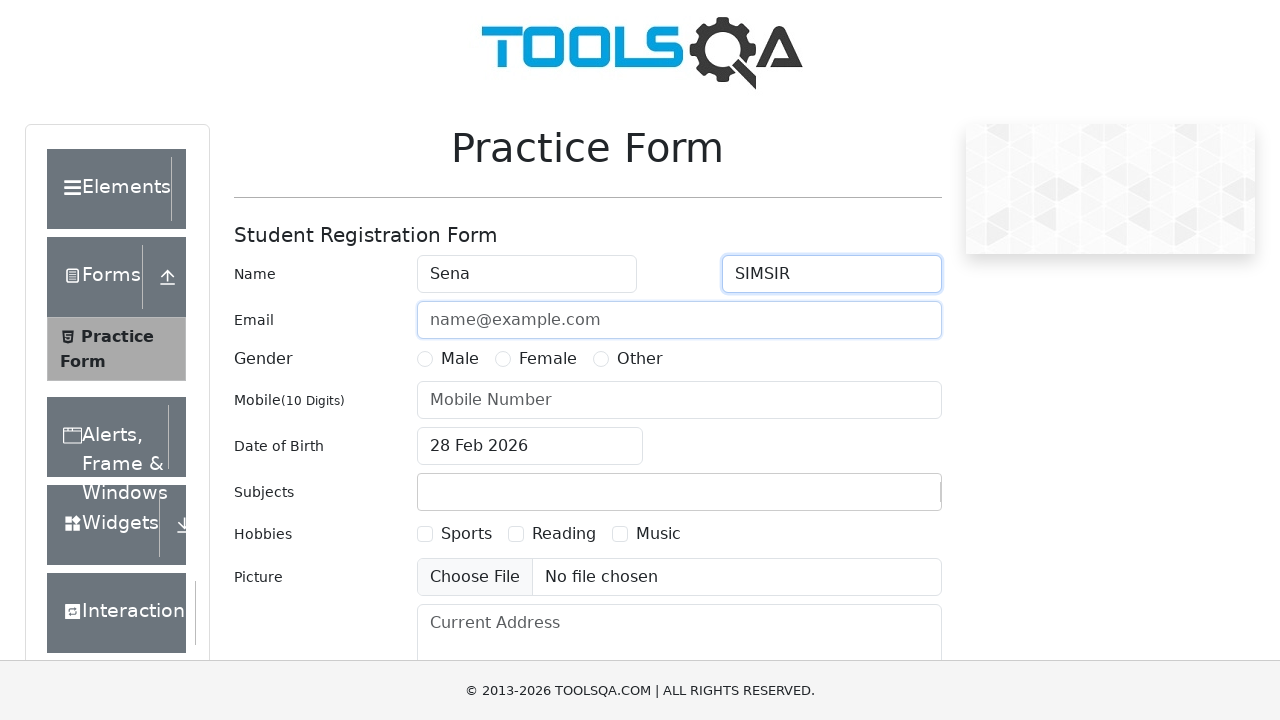

Filled email field with 'sena4545@gmail.com' on #userEmail
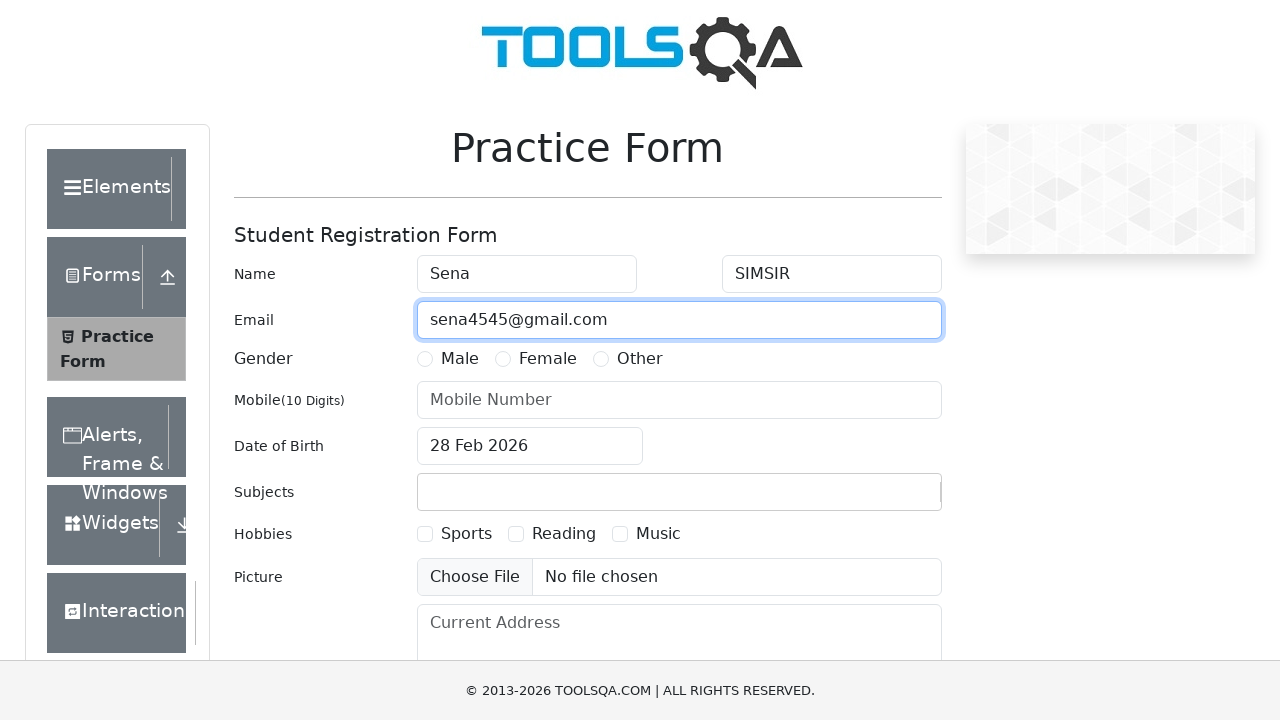

Selected Female gender option at (548, 359) on label[for='gender-radio-2']
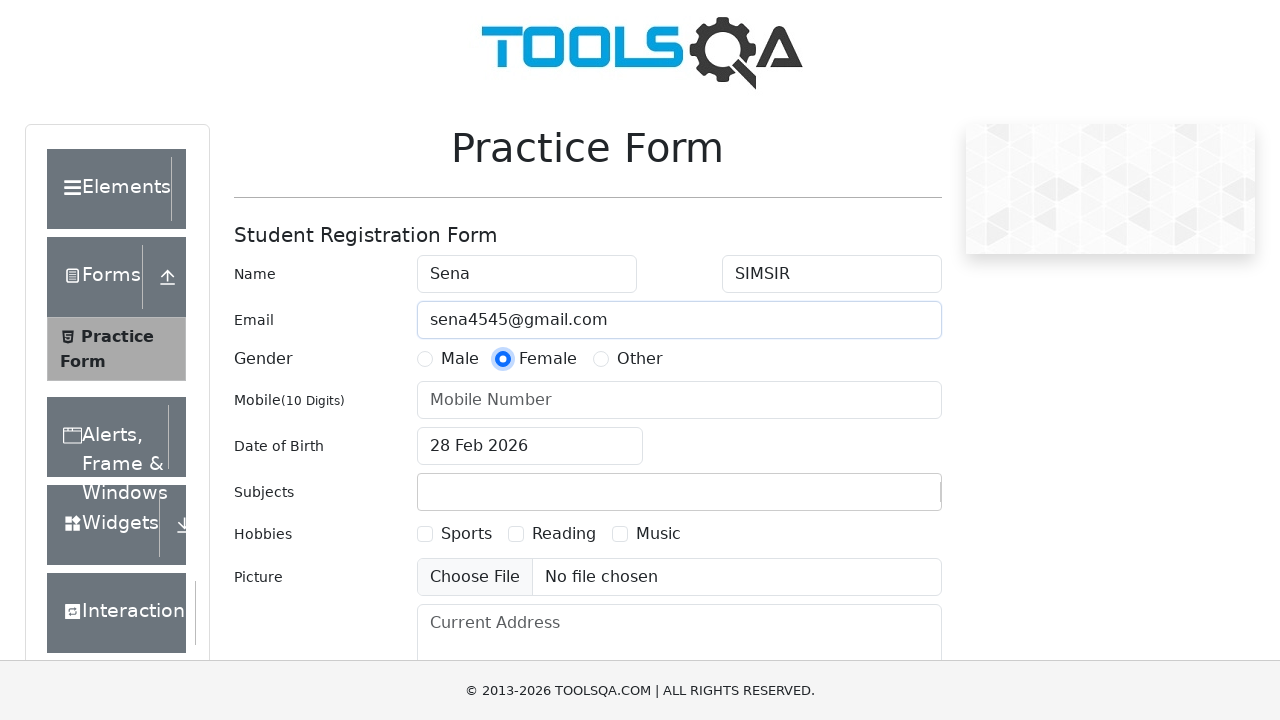

Clicked phone number field at (679, 400) on #userNumber
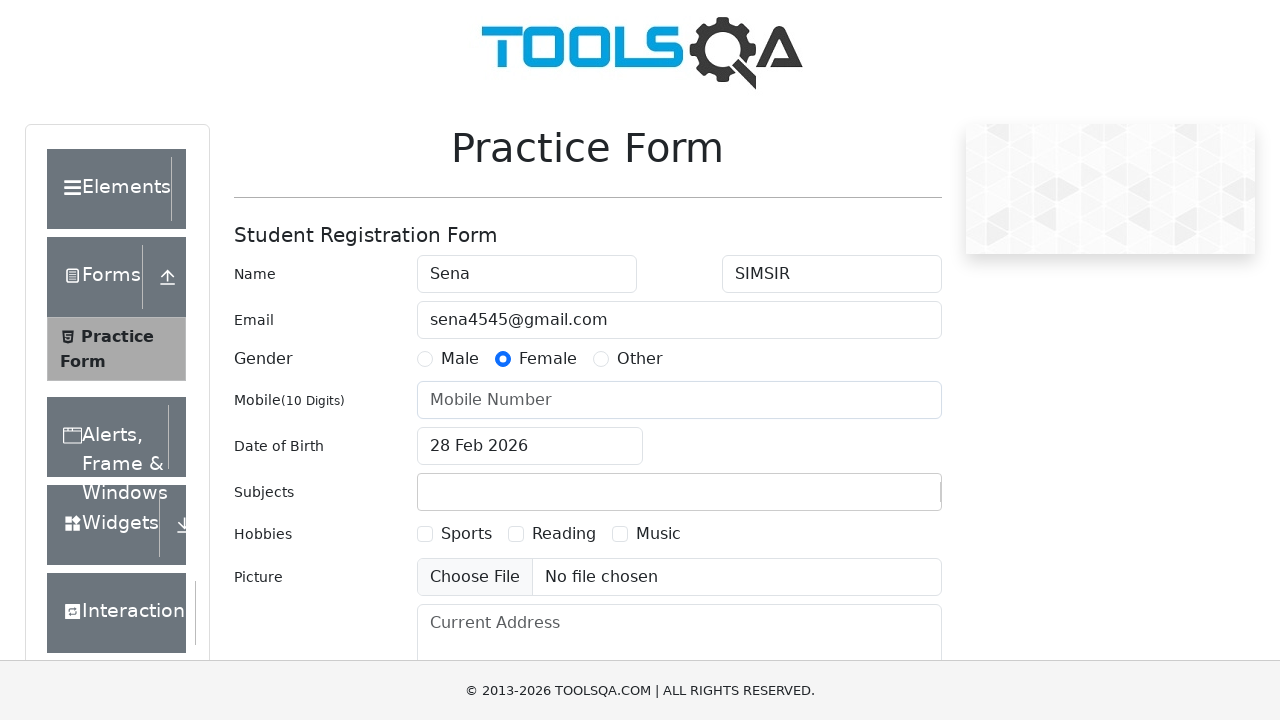

Filled phone number field with '5445654669' on #userNumber
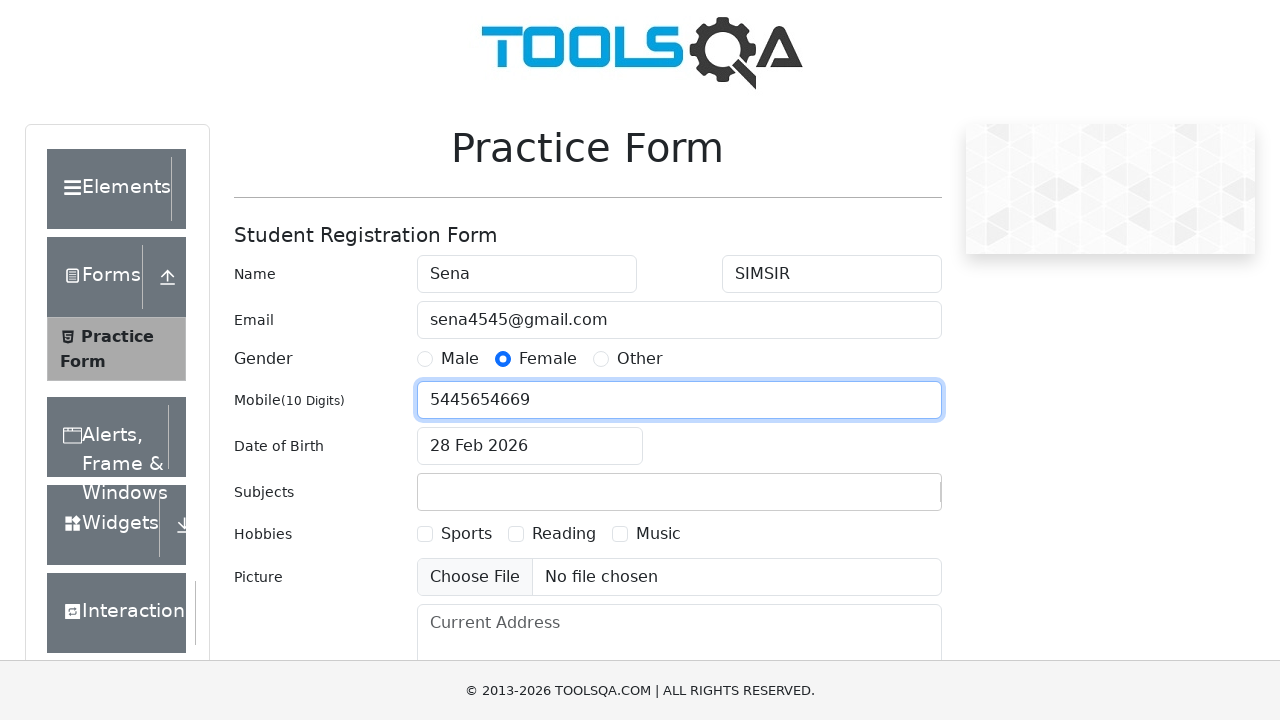

Clicked subjects autocomplete container at (679, 492) on .subjects-auto-complete__value-container
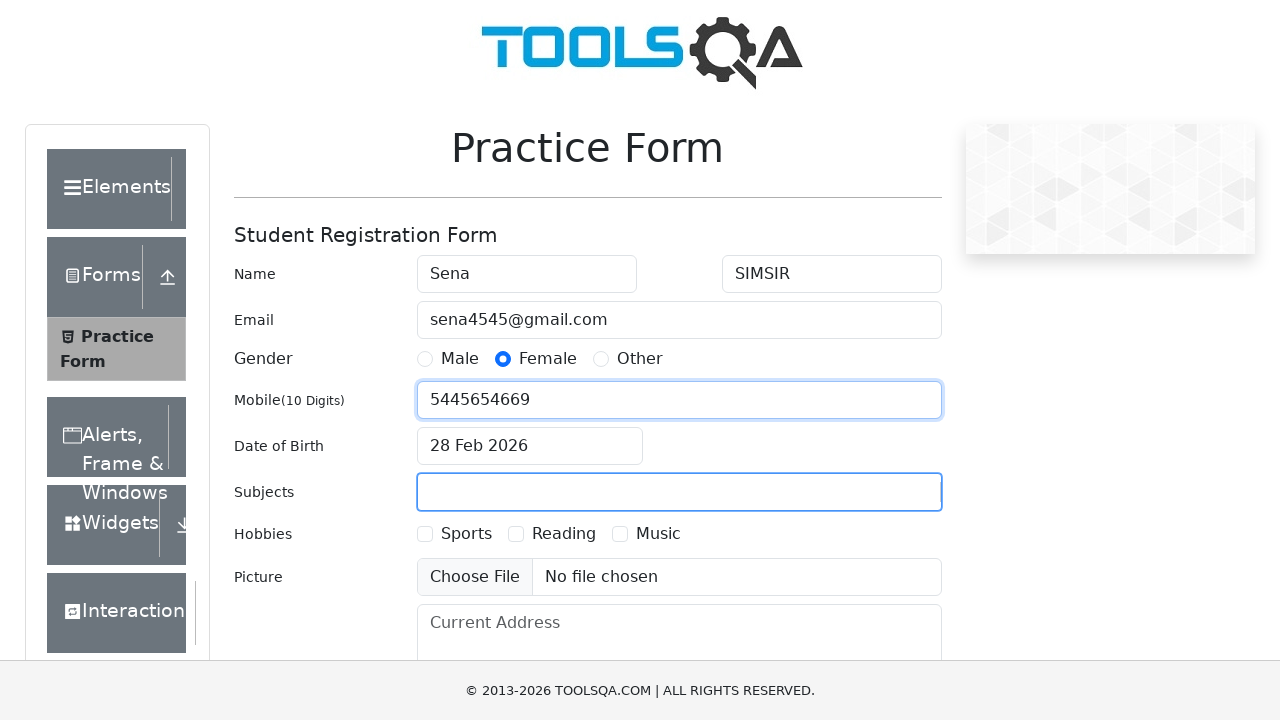

Filled subjects input with 'Computer Science' on #subjectsInput
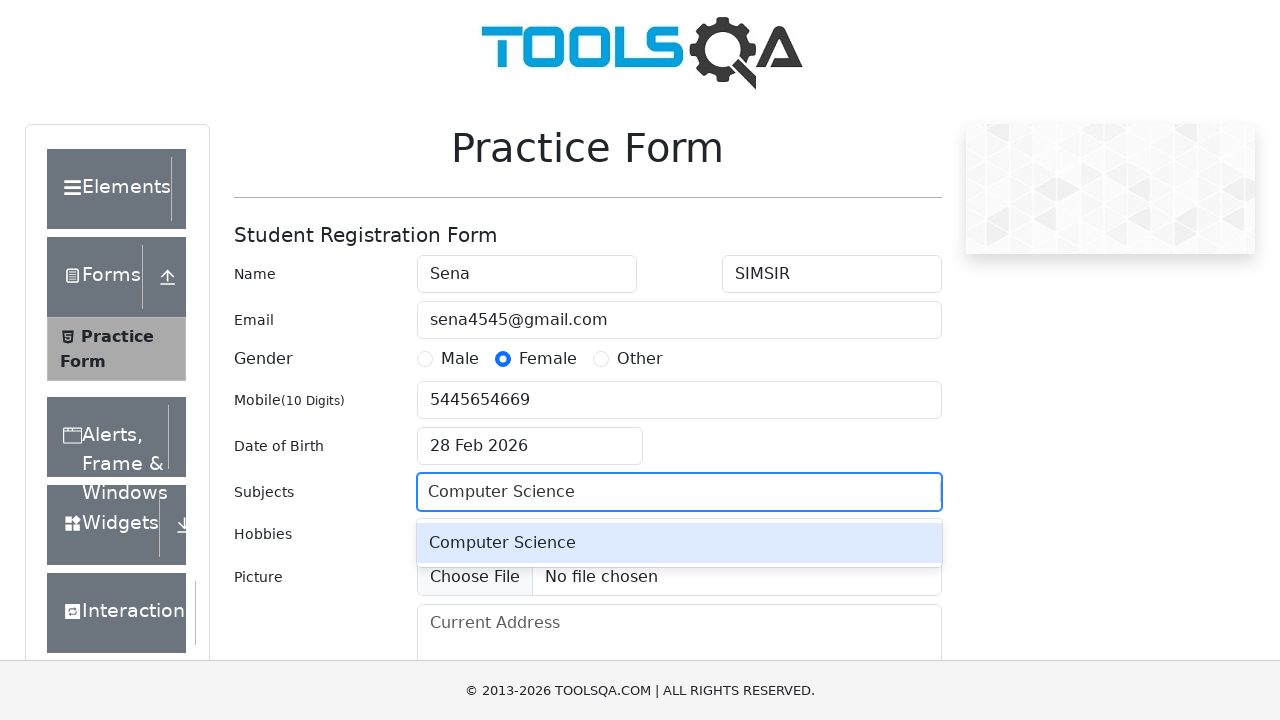

Pressed Enter to confirm subject selection
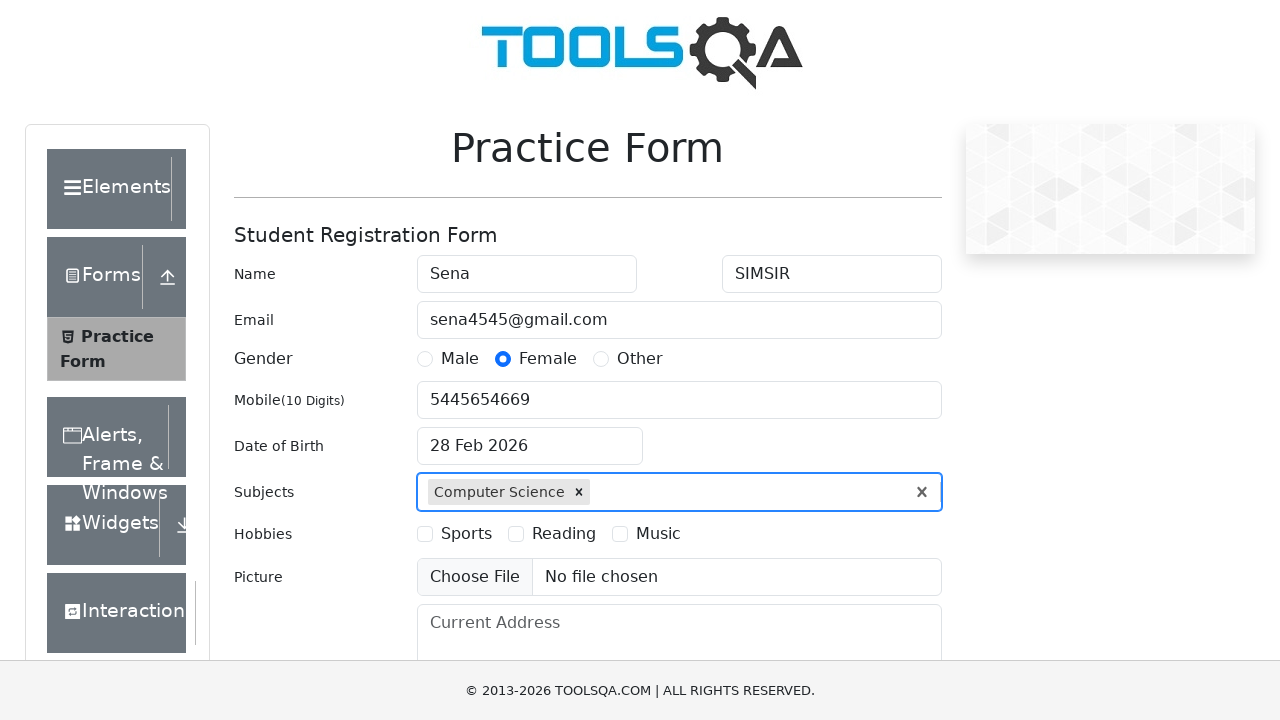

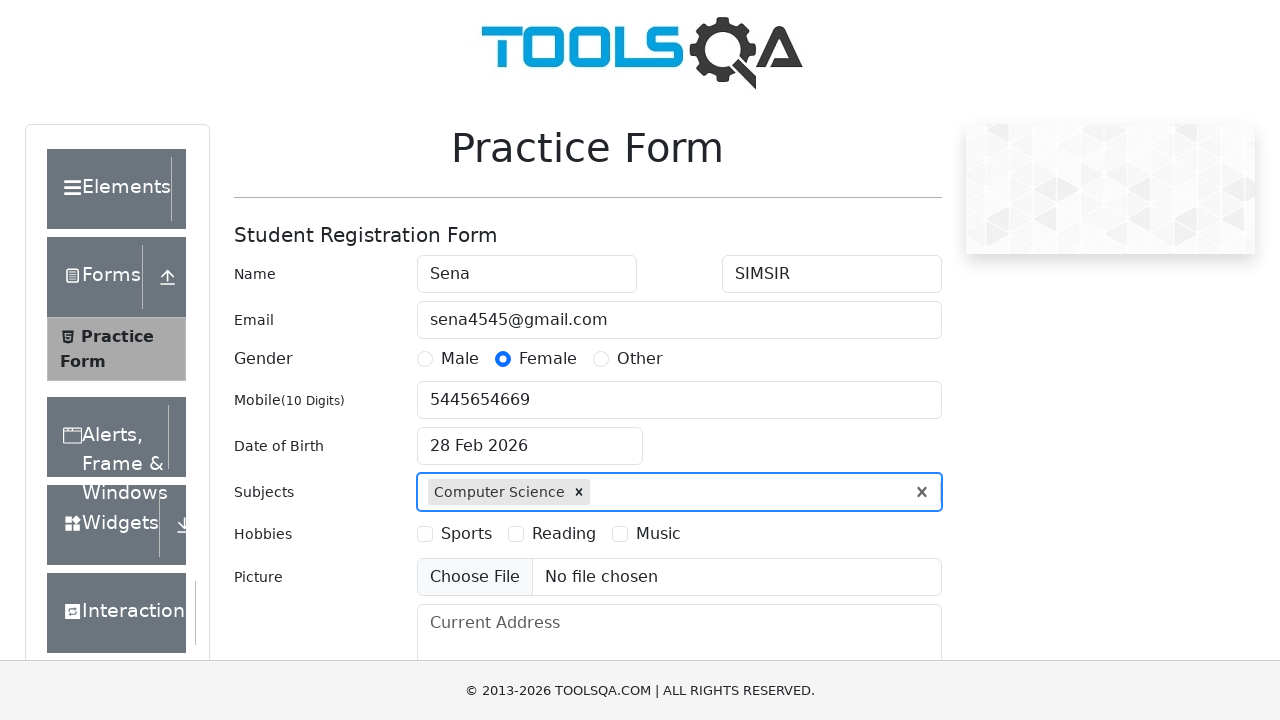